Waits for a price to reach $100, clicks book button, solves a mathematical problem and submits the answer

Starting URL: http://suninjuly.github.io/explicit_wait2.html

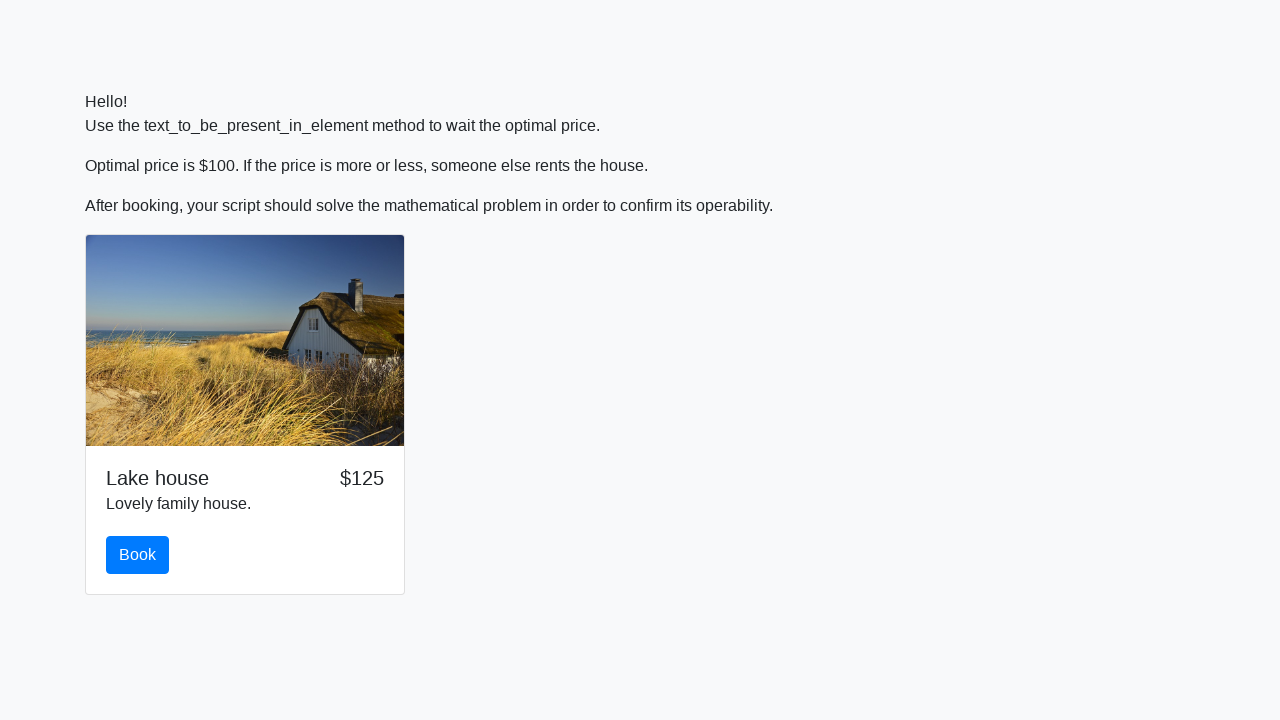

Waited for price to reach $100
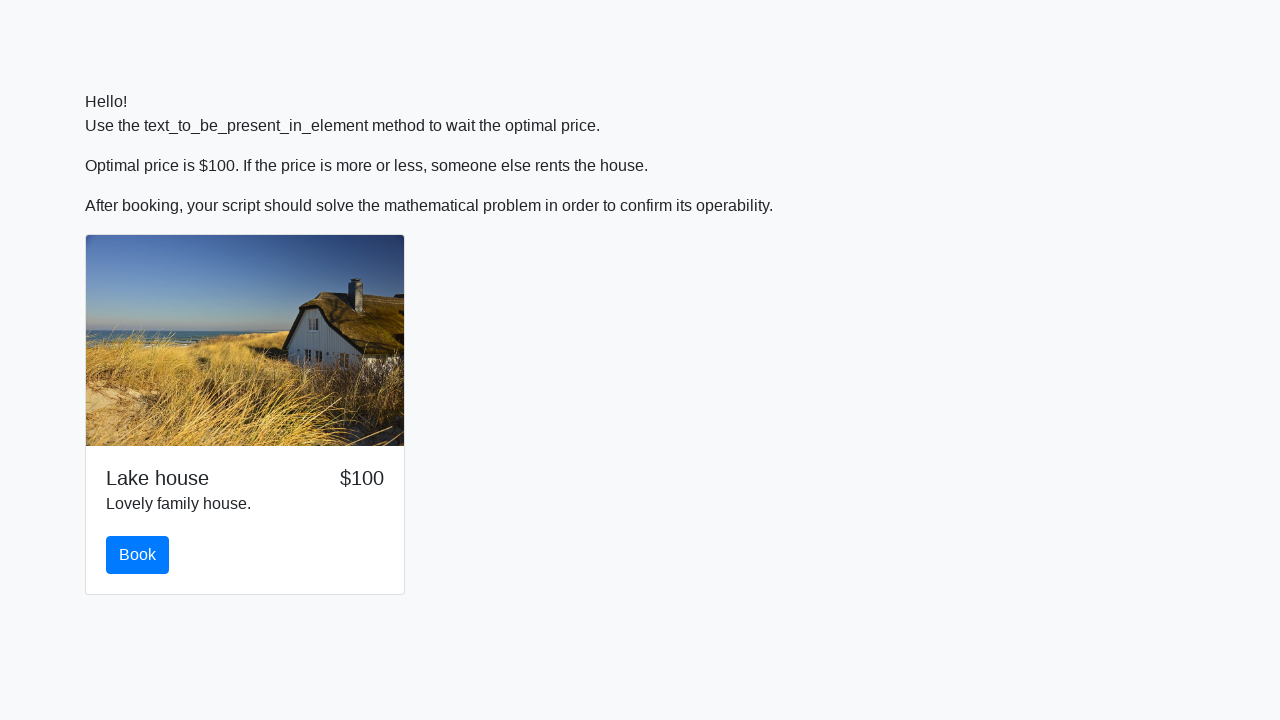

Clicked the book button at (138, 555) on #book
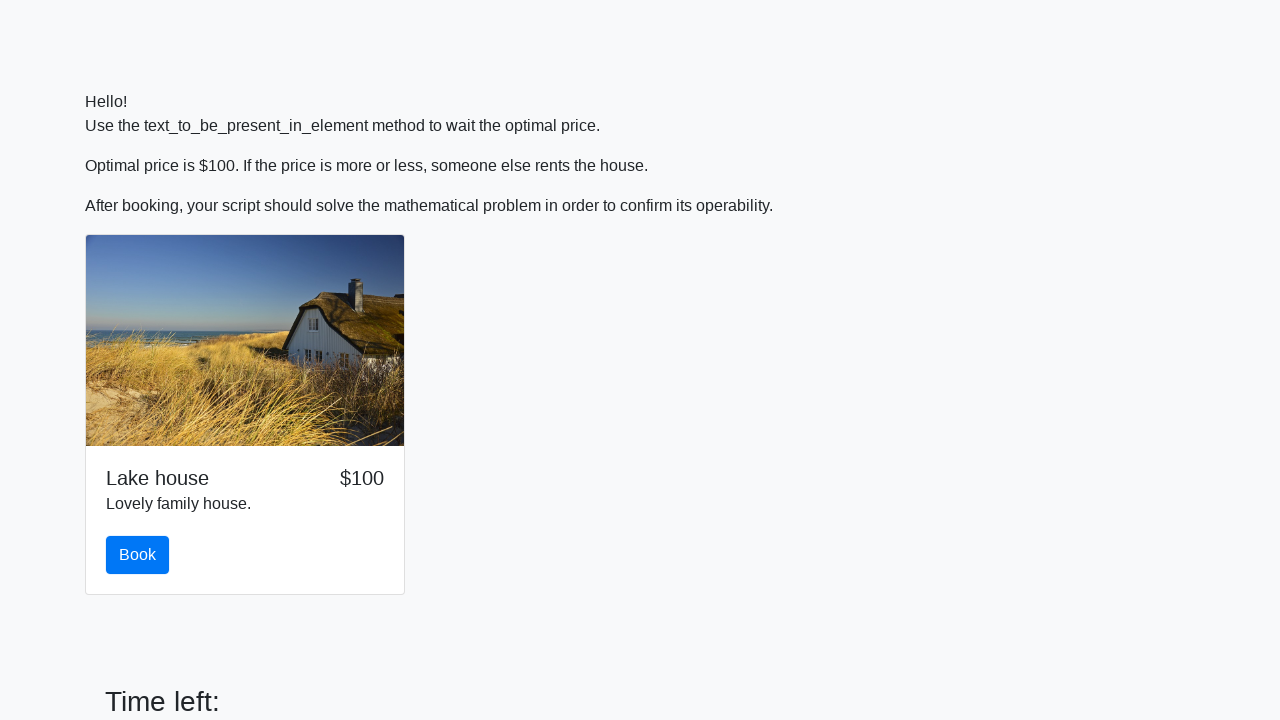

Retrieved input value: 239
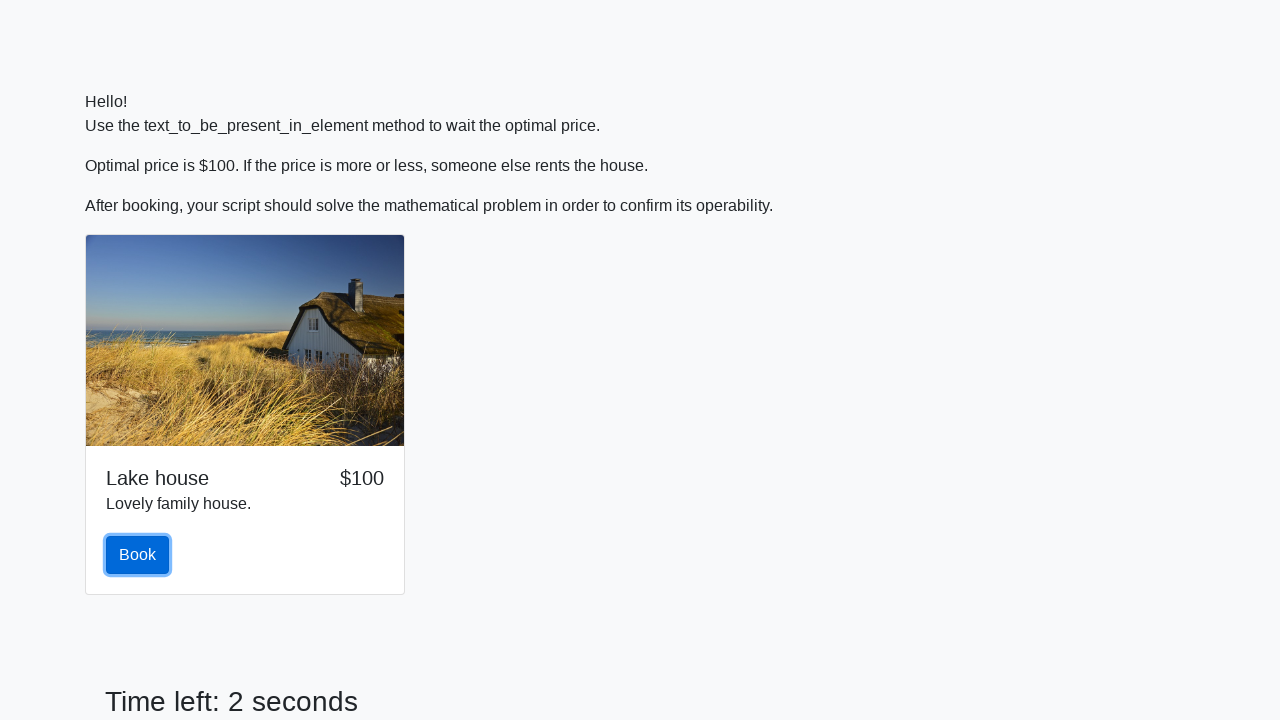

Filled answer field with calculated result: 1.043905517201745 on #answer
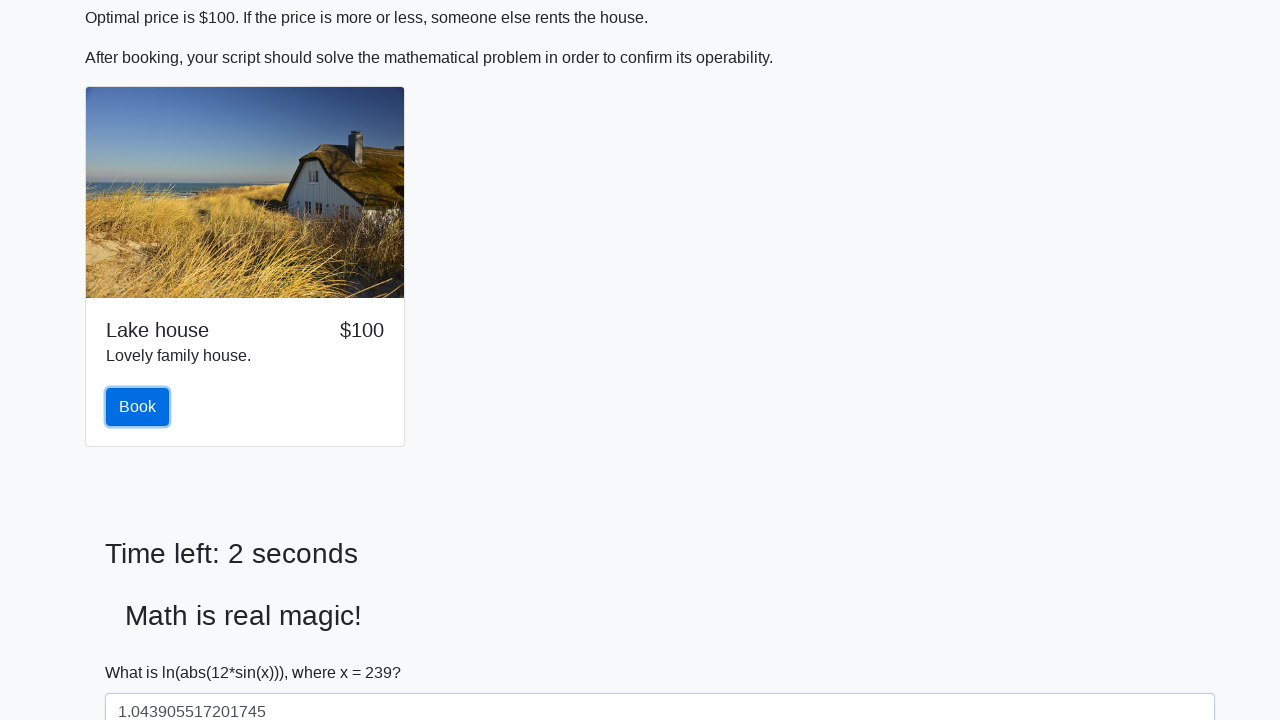

Clicked submit button to solve the problem at (143, 651) on #solve
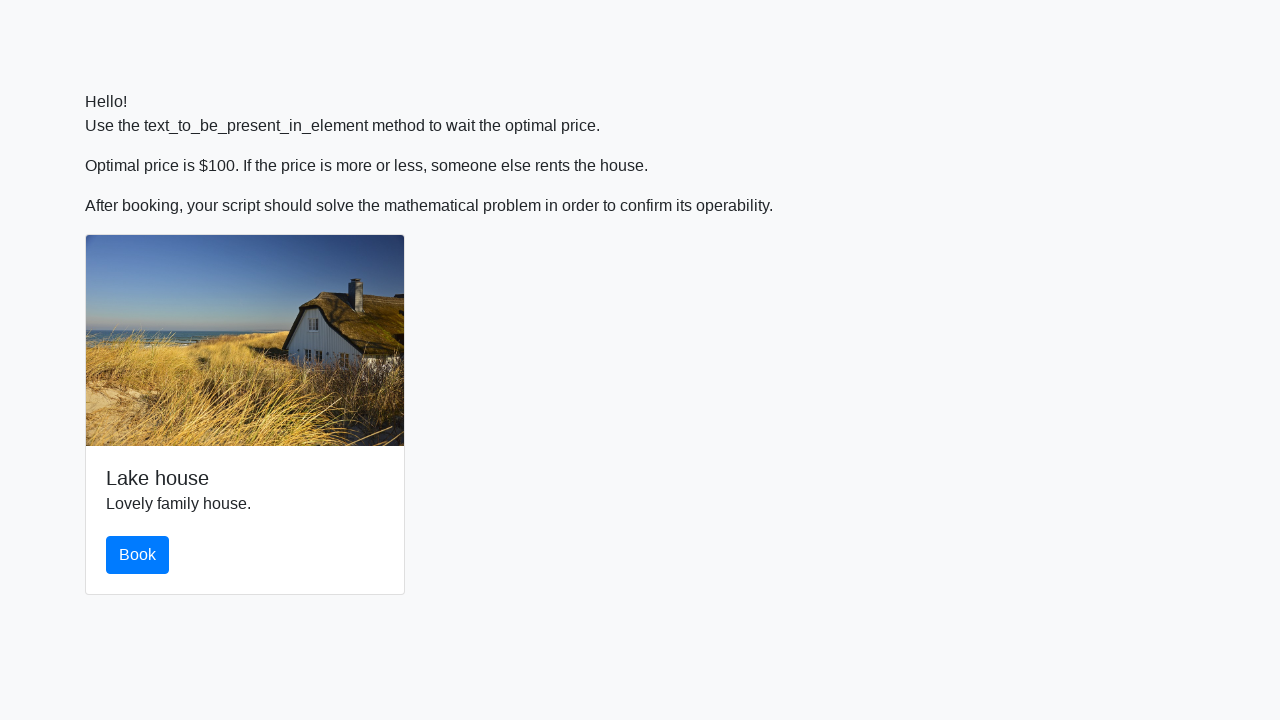

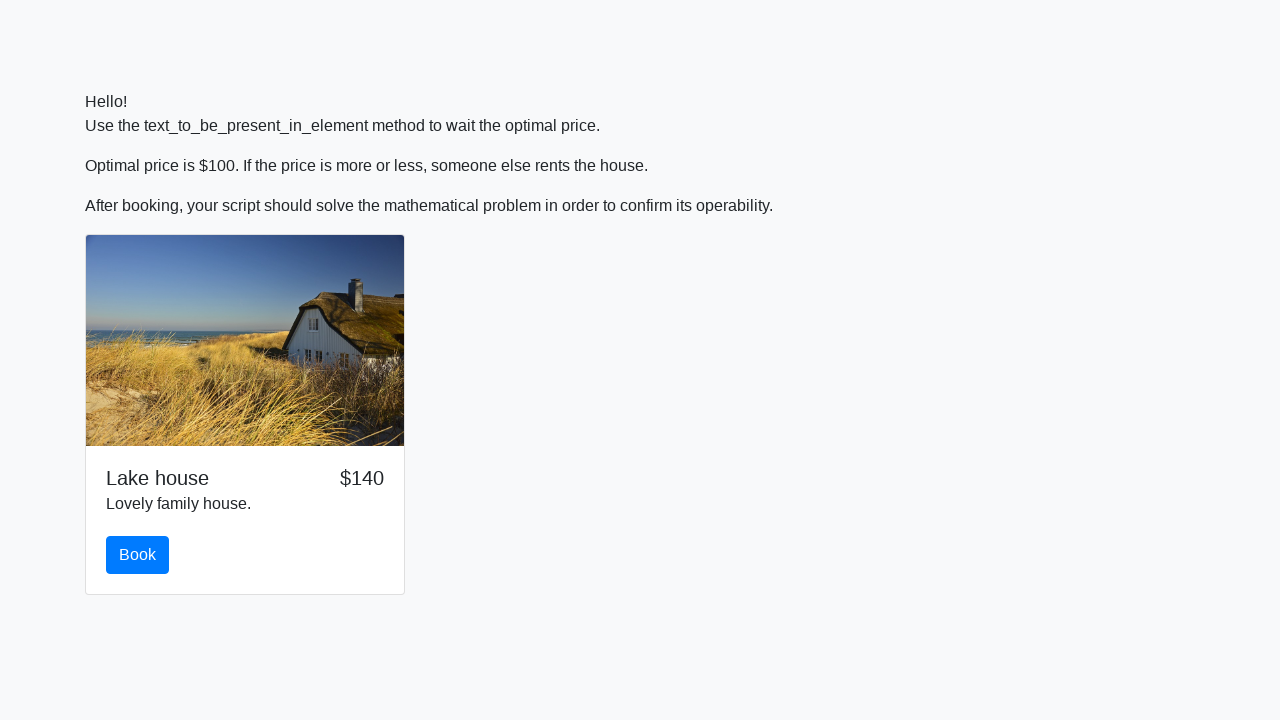